Opens a browser to navigate to an e-commerce practice site and retrieves the page title

Starting URL: https://rahulshettyacademy.com/seleniumPractise/#/

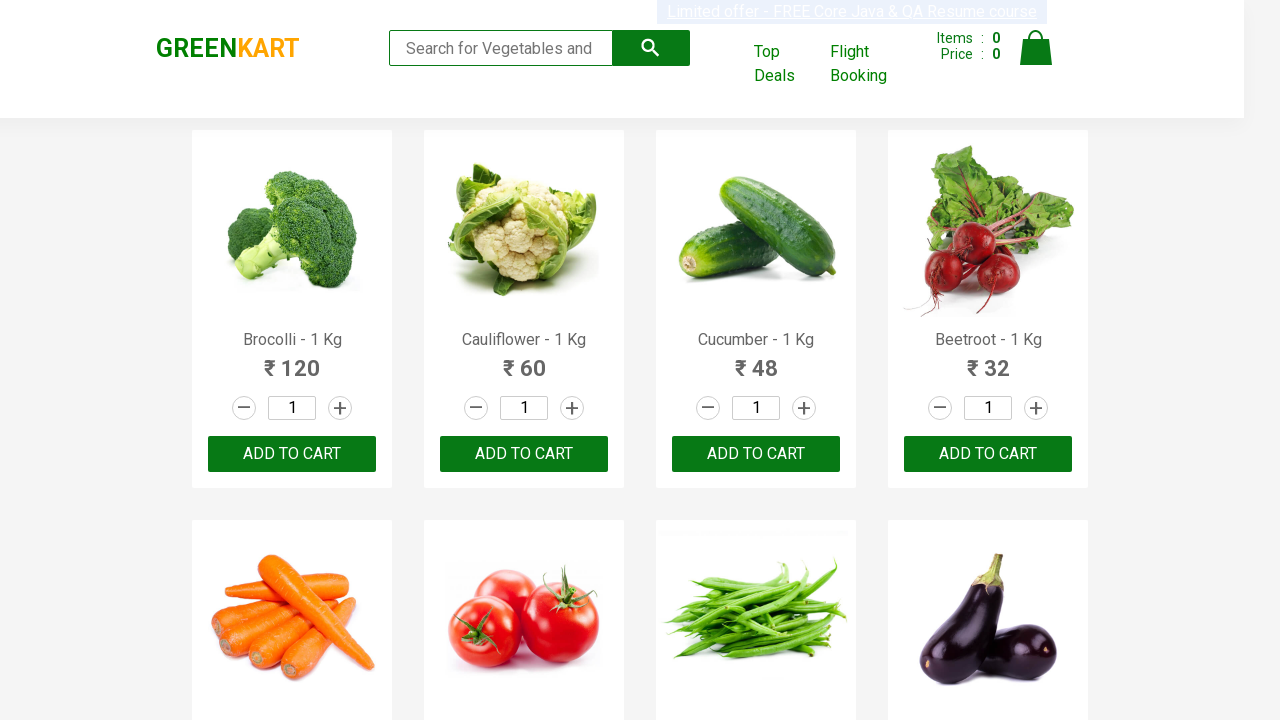

Retrieved page title from e-commerce practice site
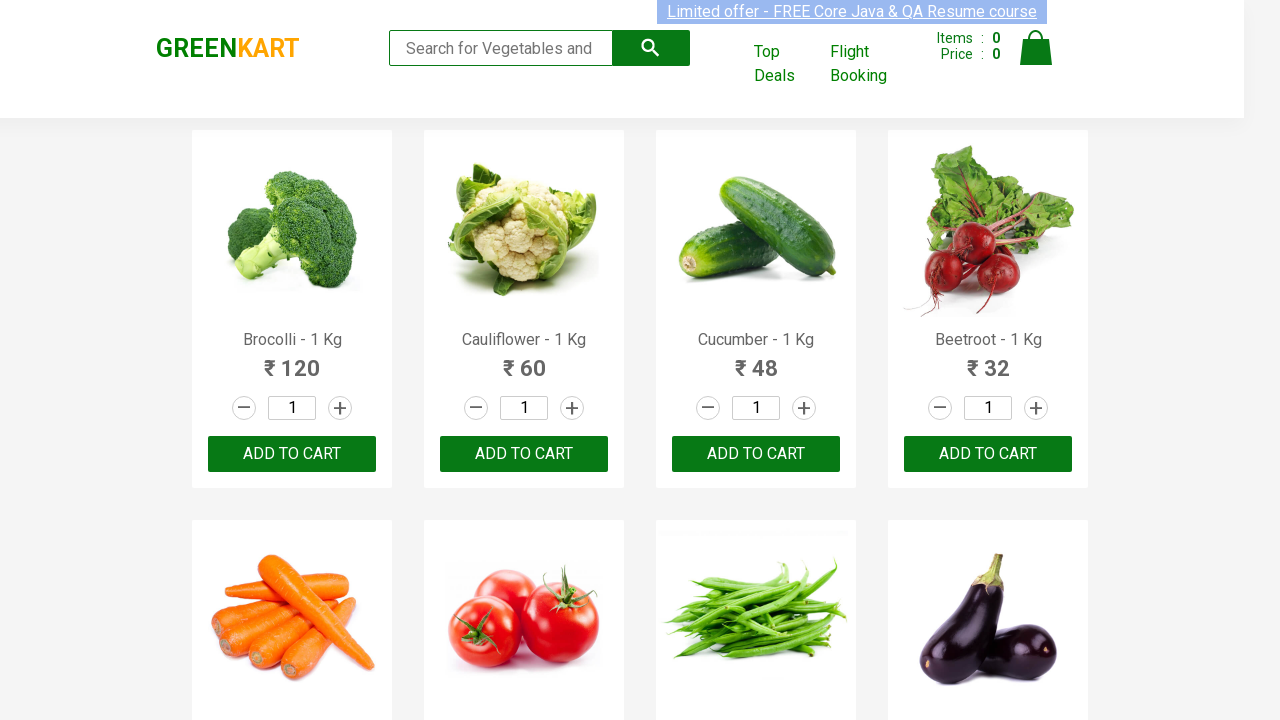

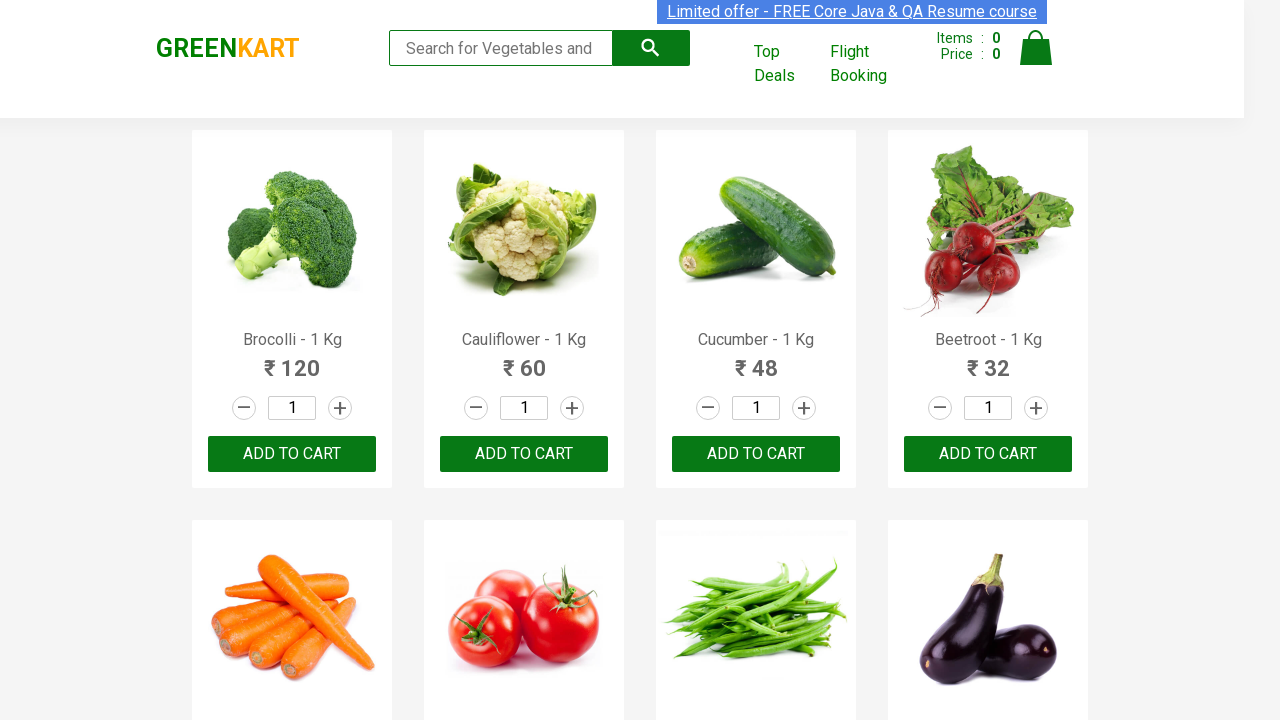